Tests radio button functionality by clicking the "Yes" radio button and verifying the success message appears

Starting URL: https://demoqa.com/radio-button

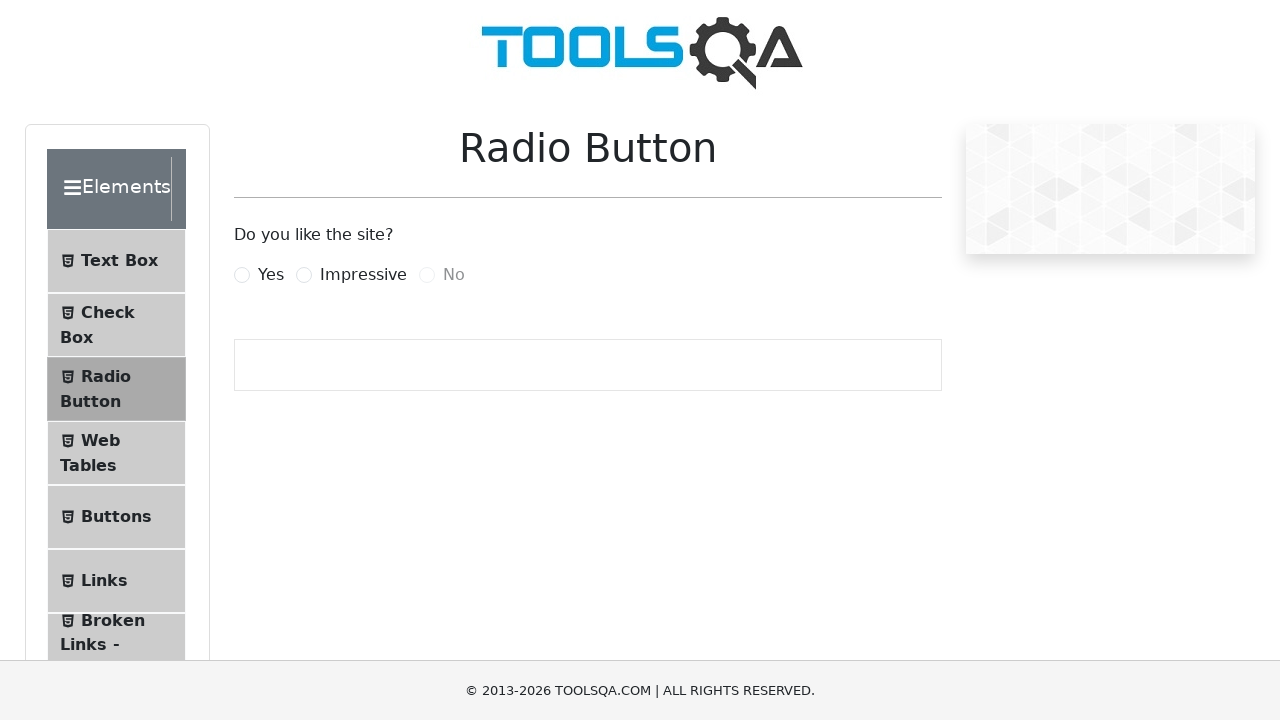

Clicked the 'Yes' radio button at (271, 275) on label[for='yesRadio']
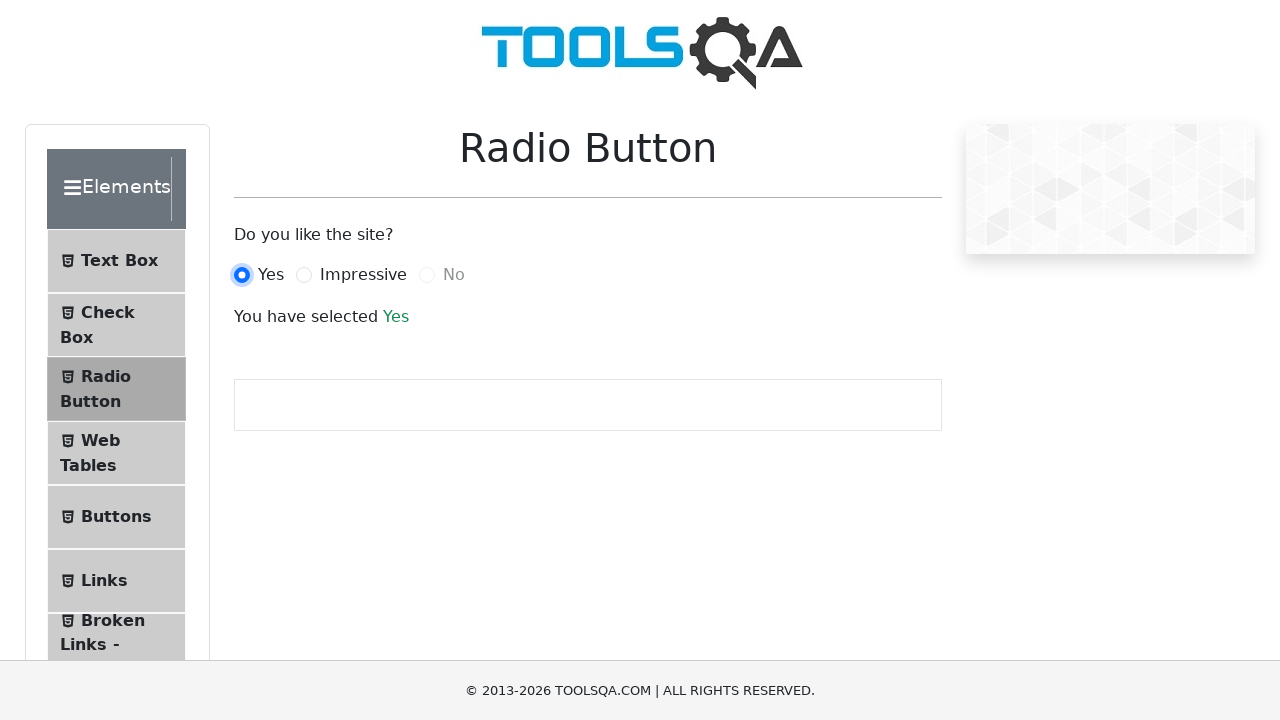

Success message appeared
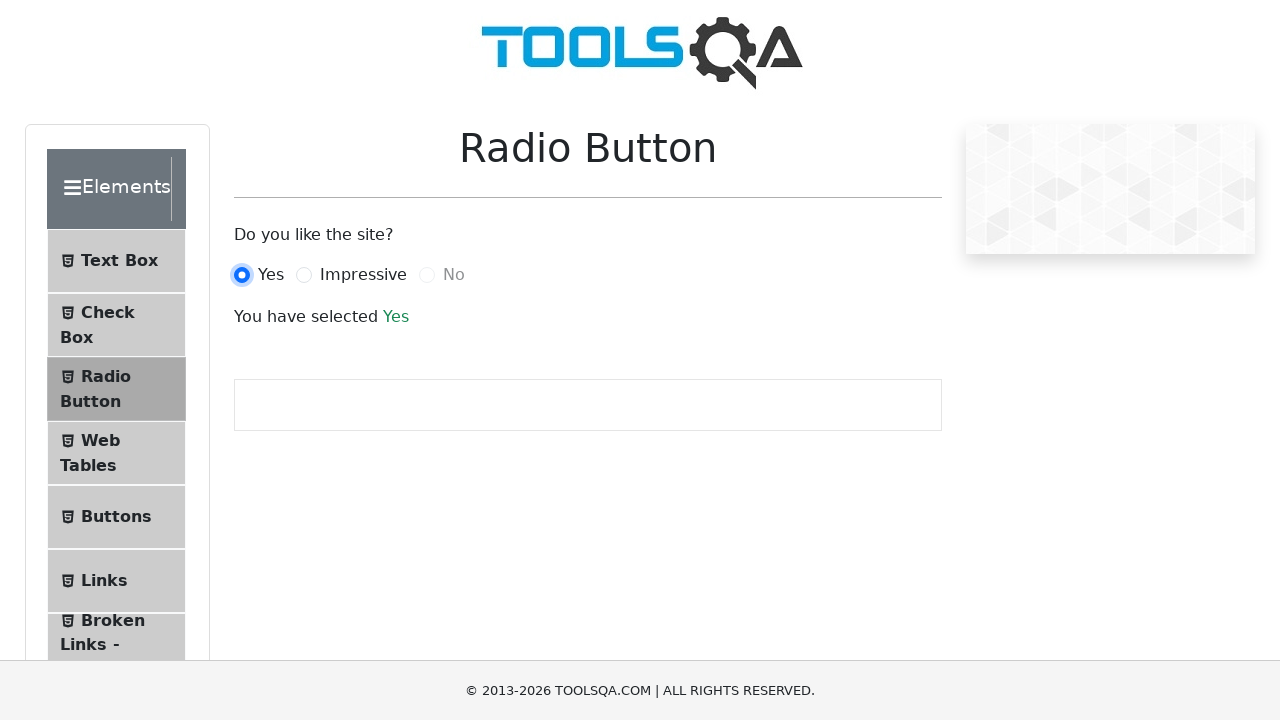

Retrieved success message text
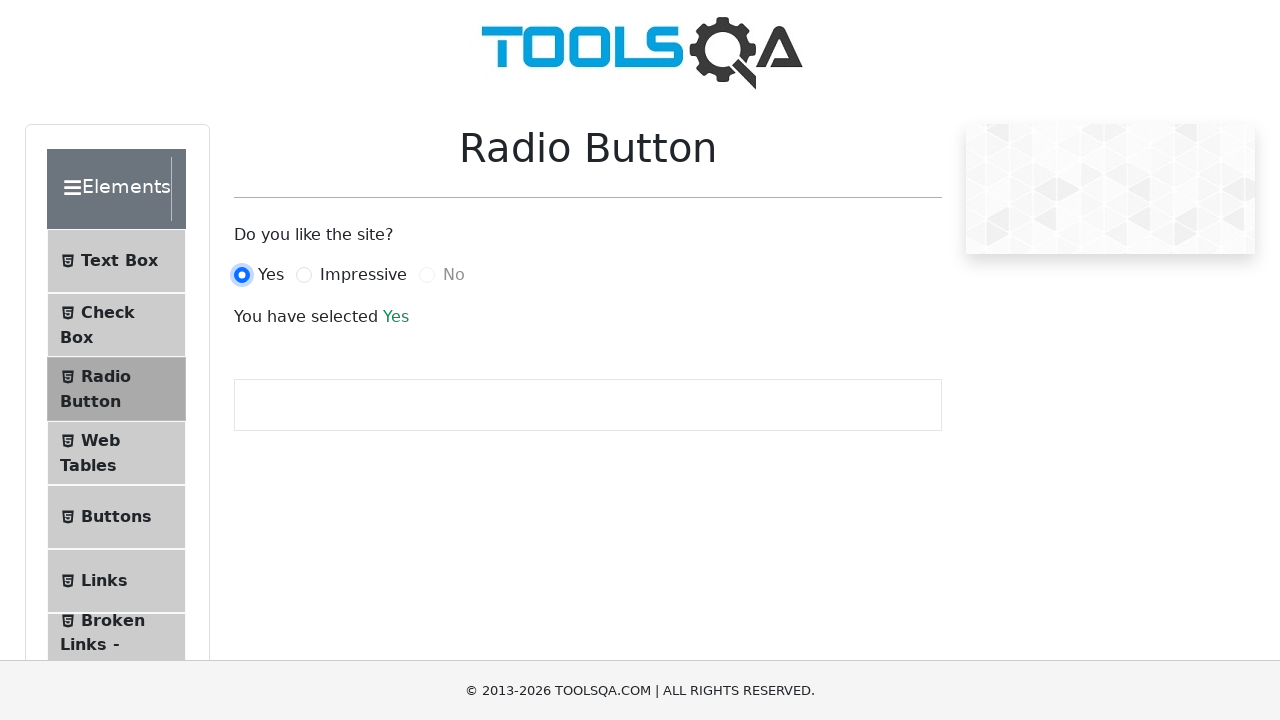

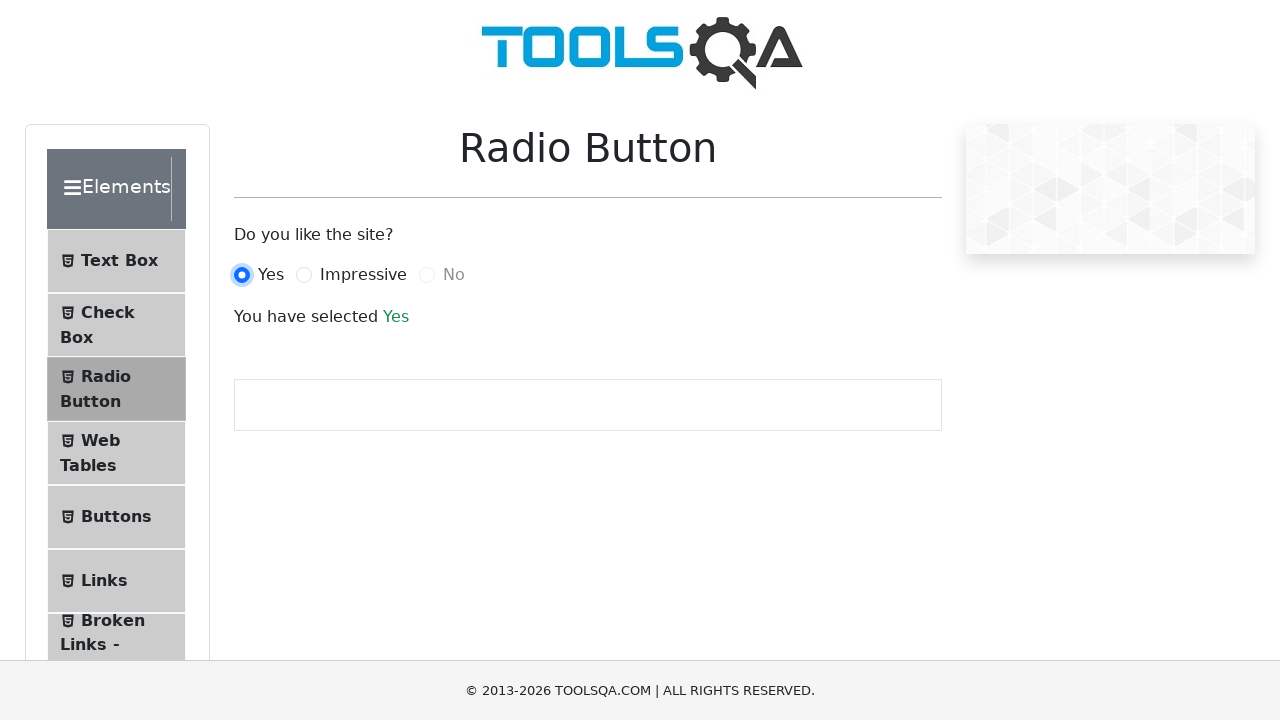